Tests drag and drop functionality by dragging a draggable element and dropping it onto a droppable target on the jQuery UI demo page

Starting URL: https://jqueryui.com/resources/demos/droppable/default.html

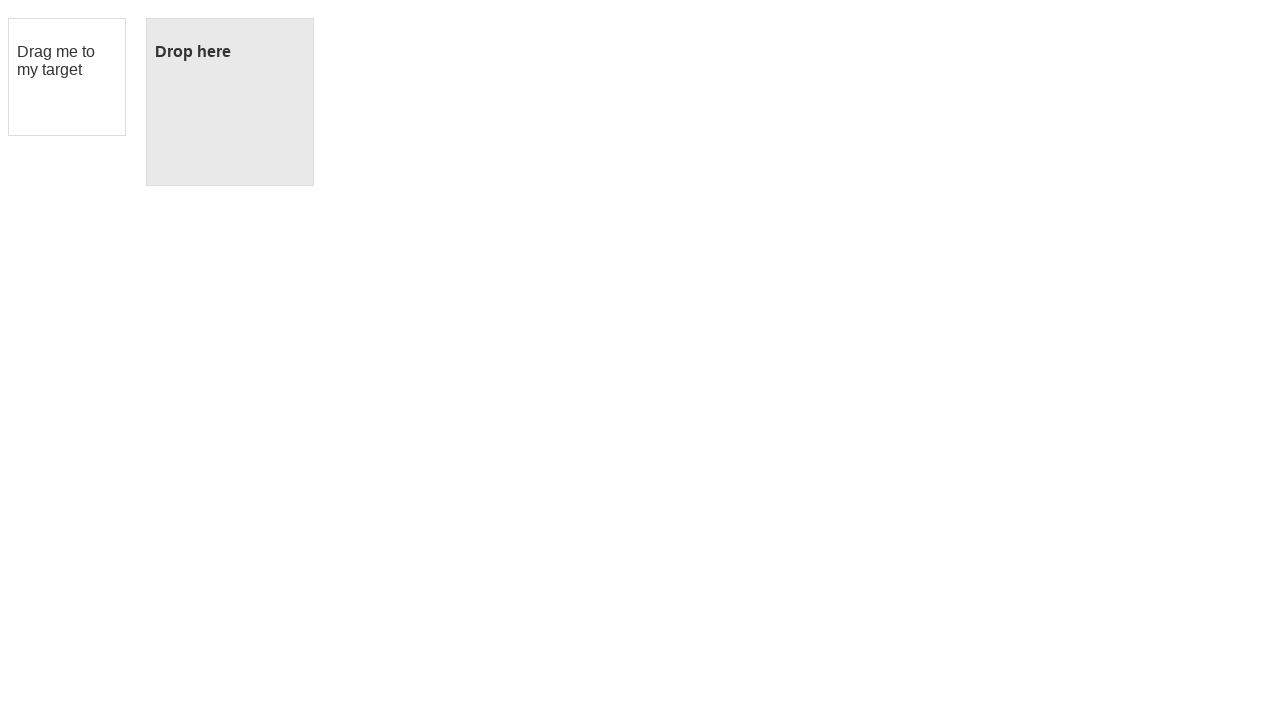

Located the draggable element with id 'draggable'
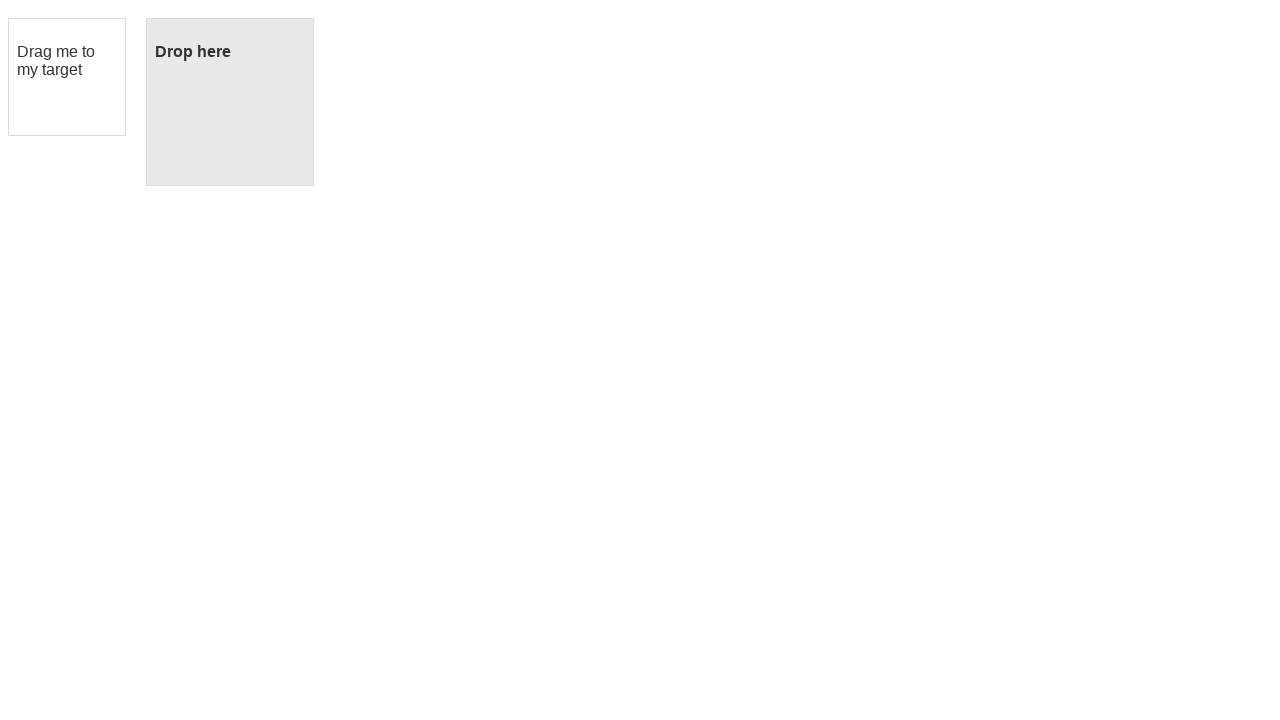

Located the droppable element with id 'droppable'
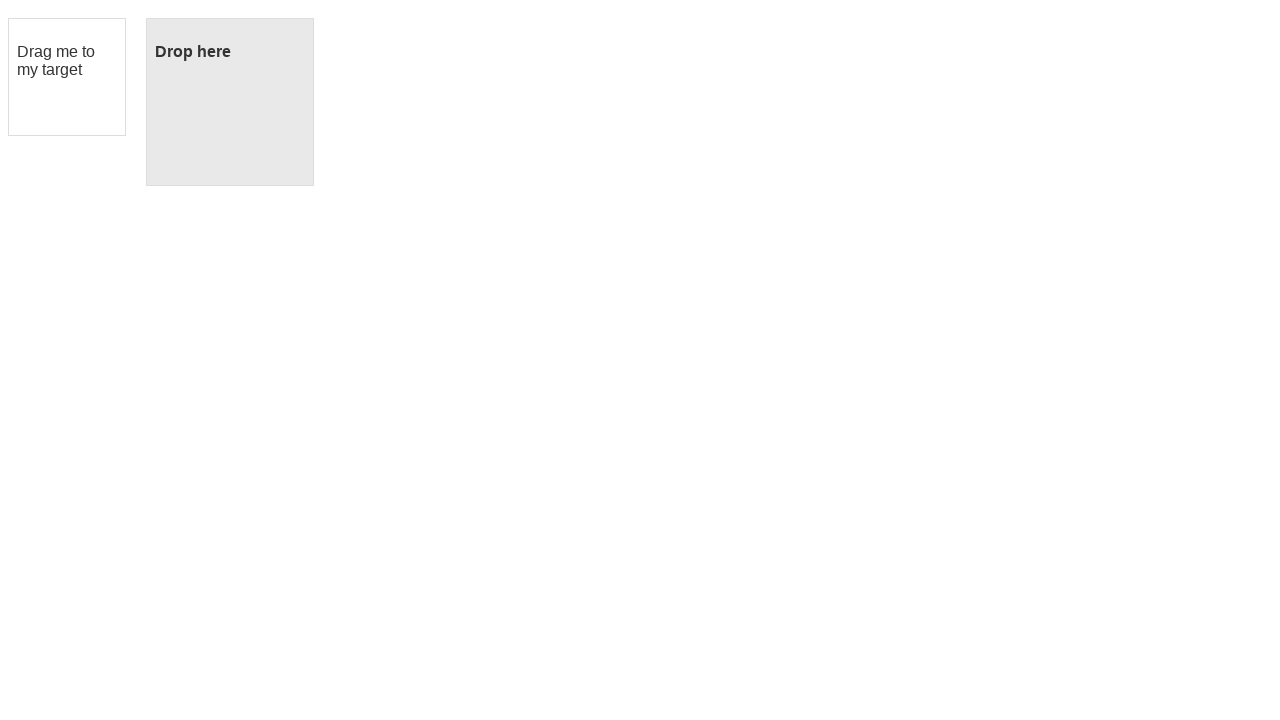

Dragged the draggable element and dropped it onto the droppable target at (230, 102)
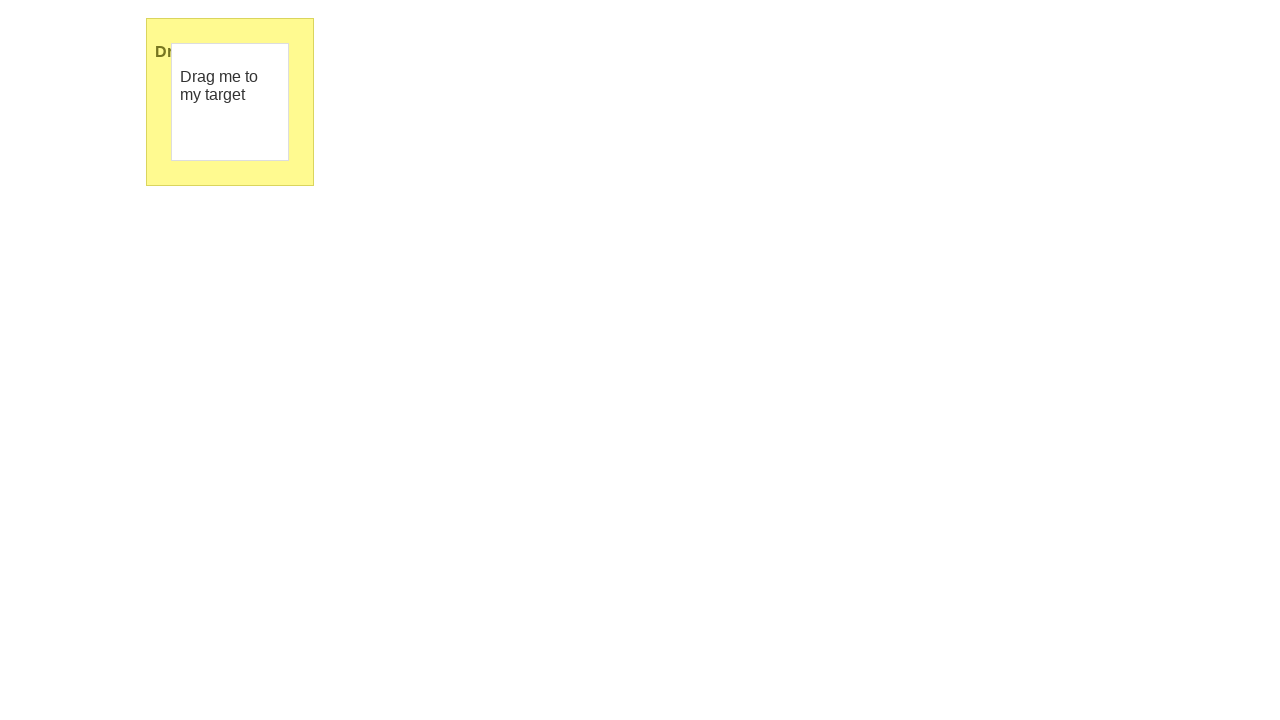

Verified that the droppable element now displays 'Dropped!' text, confirming successful drag and drop
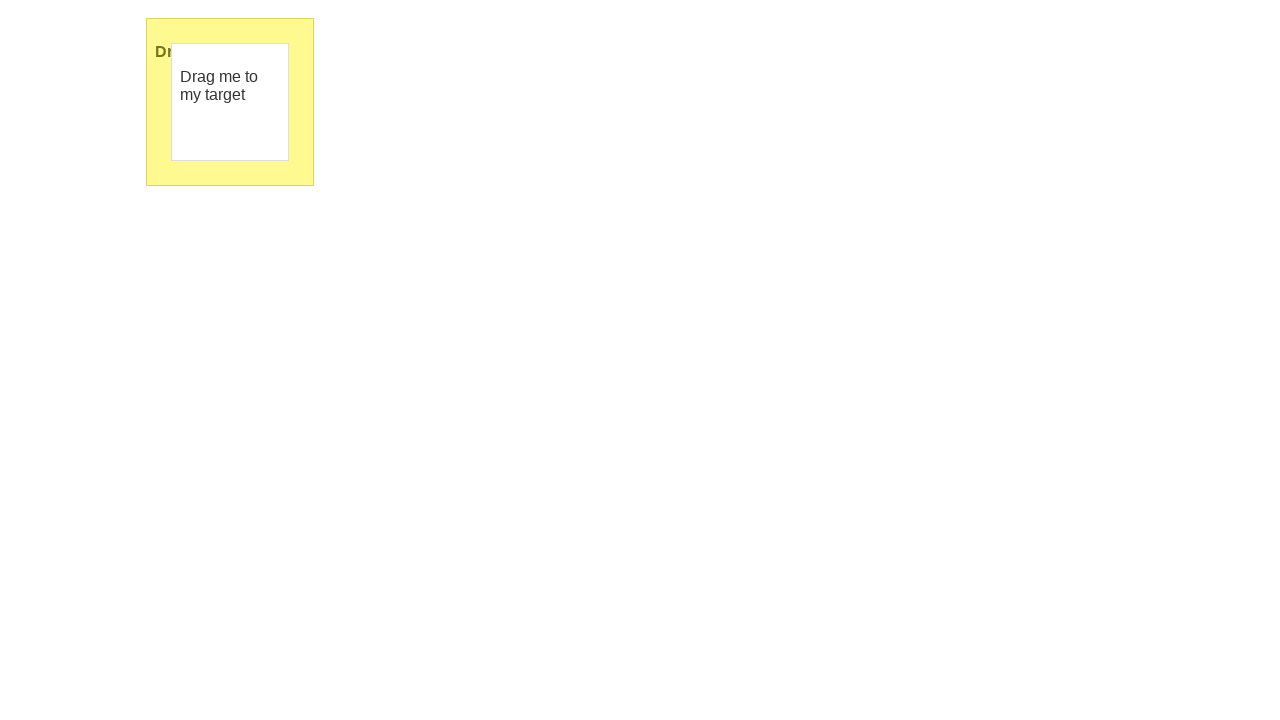

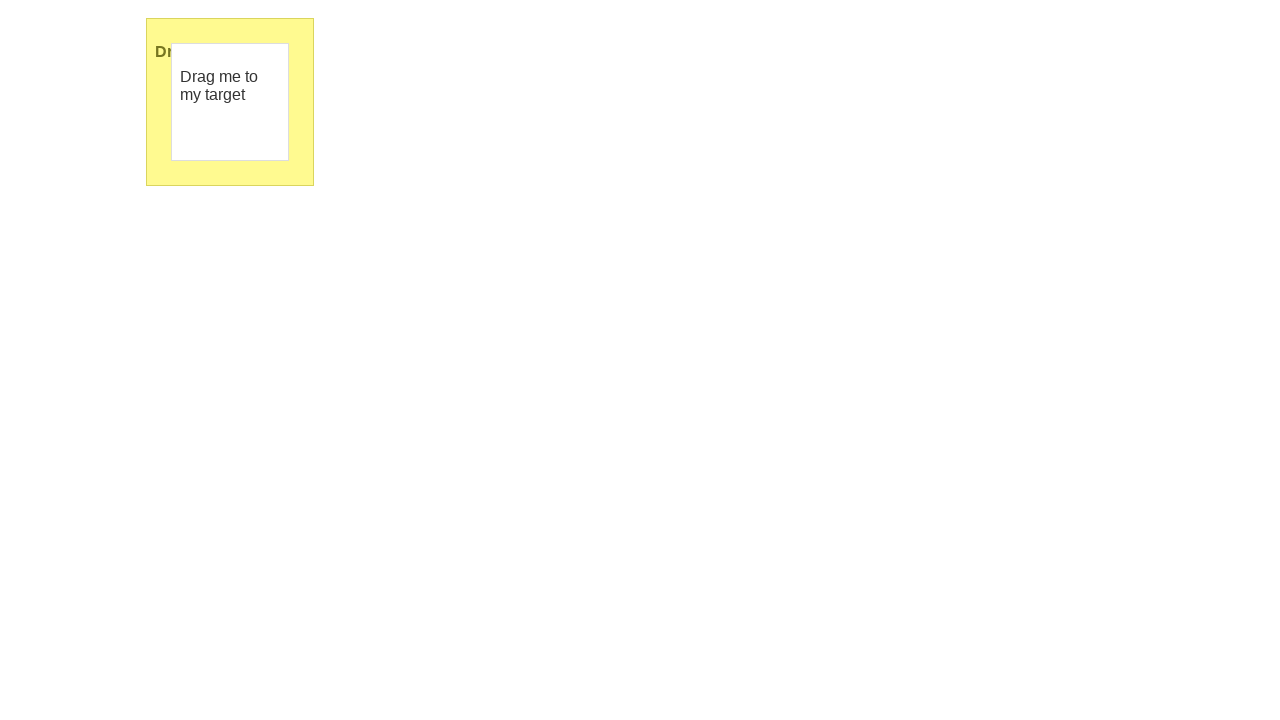